Tests dropdown selection functionality by selecting options using different methods (by index and by visible text)

Starting URL: https://rahulshettyacademy.com/dropdownsPractise

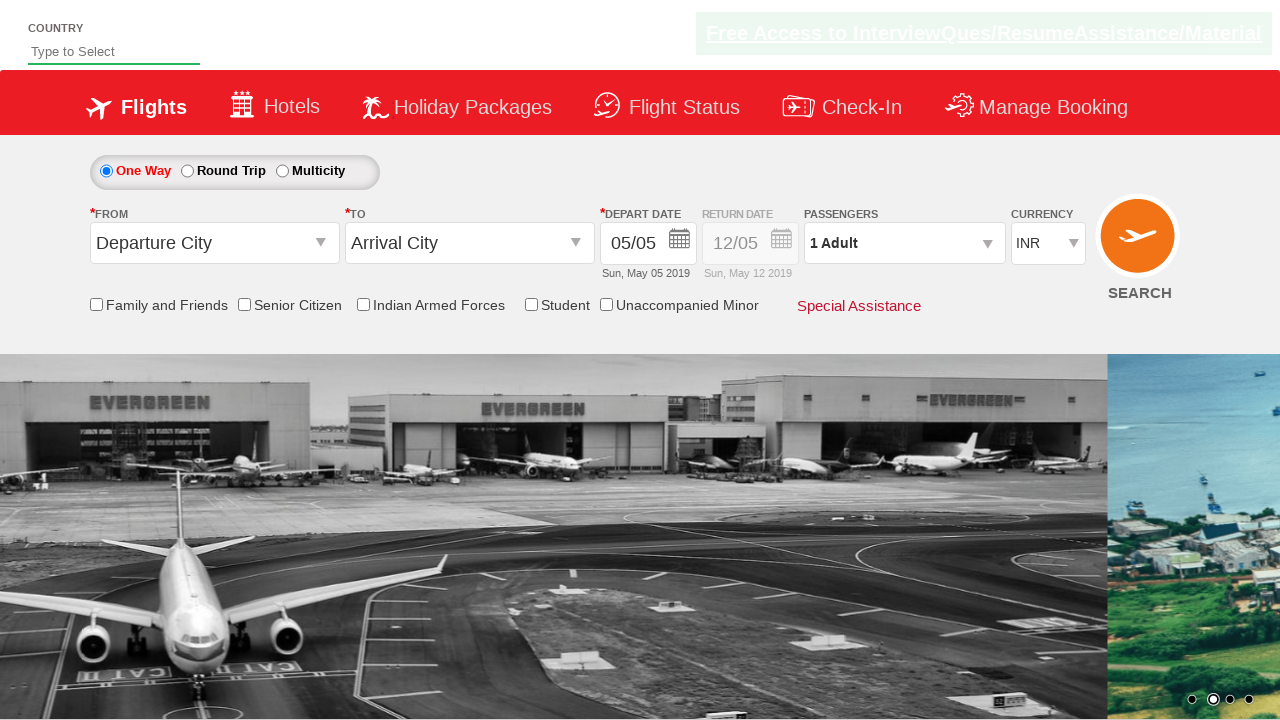

Selected dropdown option by index 3 on #ctl00_mainContent_DropDownListCurrency
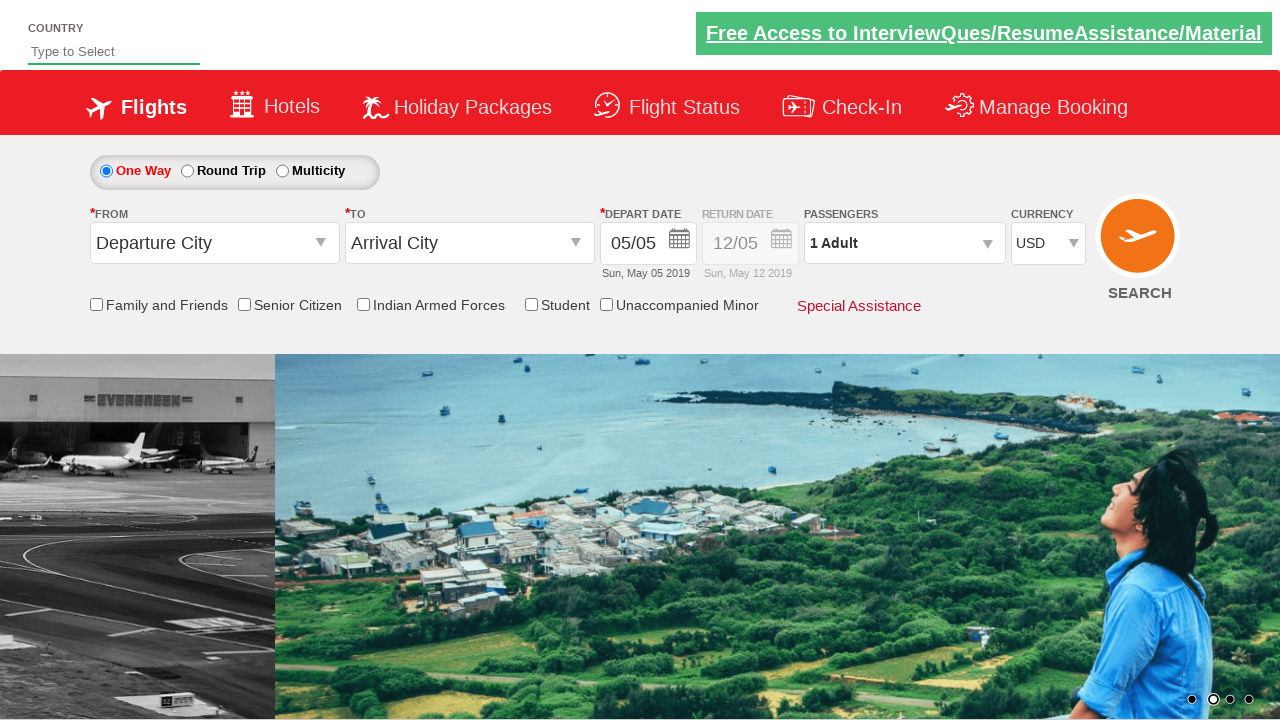

Retrieved selected option text: USD
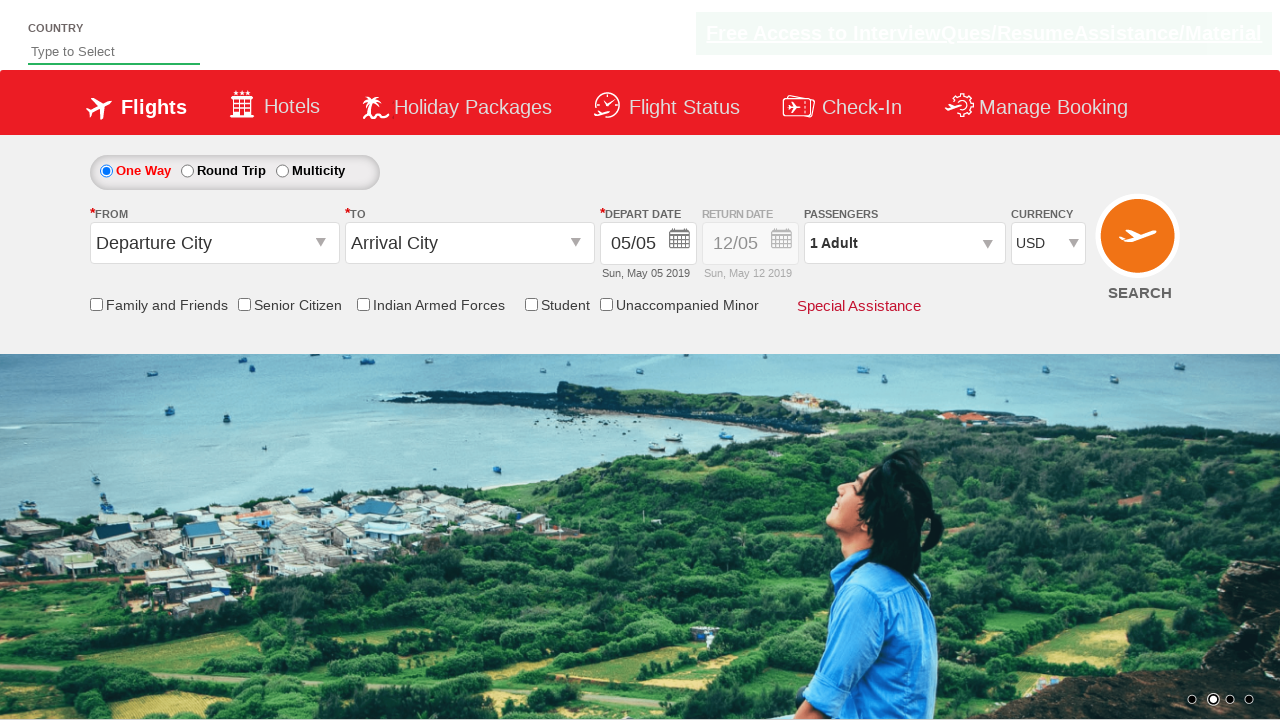

Selected dropdown option by visible text 'AED' on #ctl00_mainContent_DropDownListCurrency
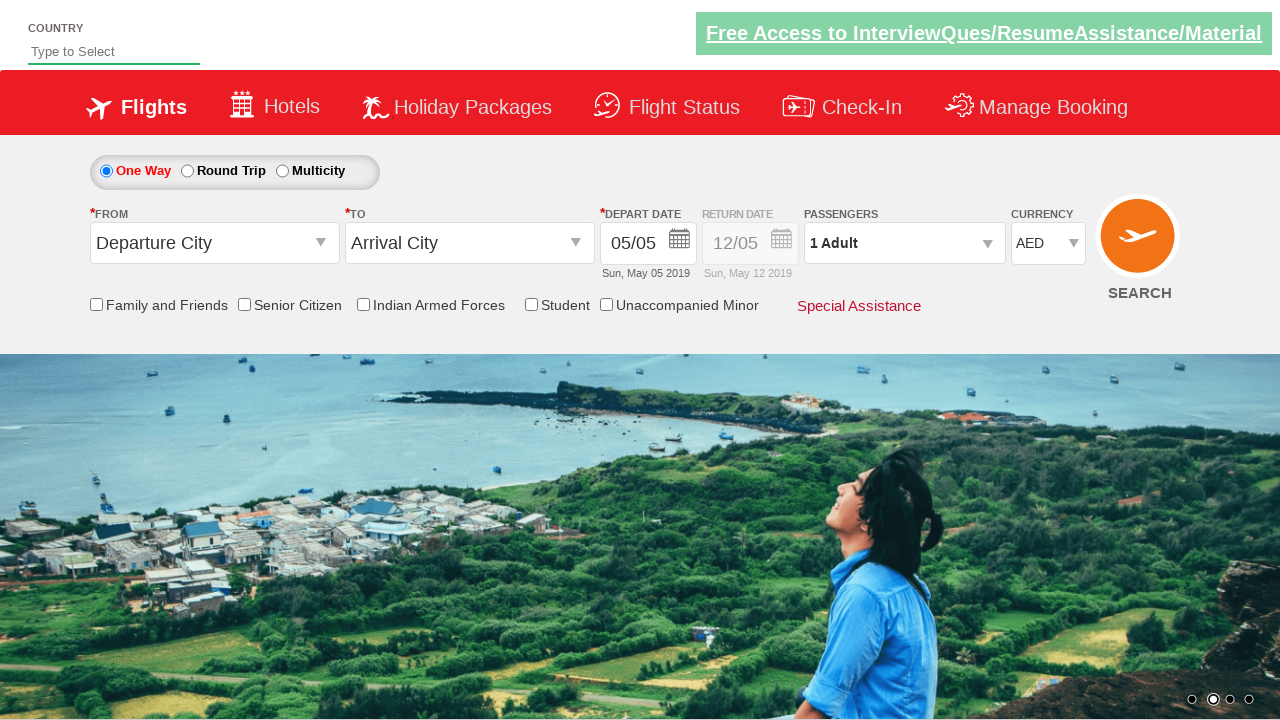

Retrieved new selected option text: AED
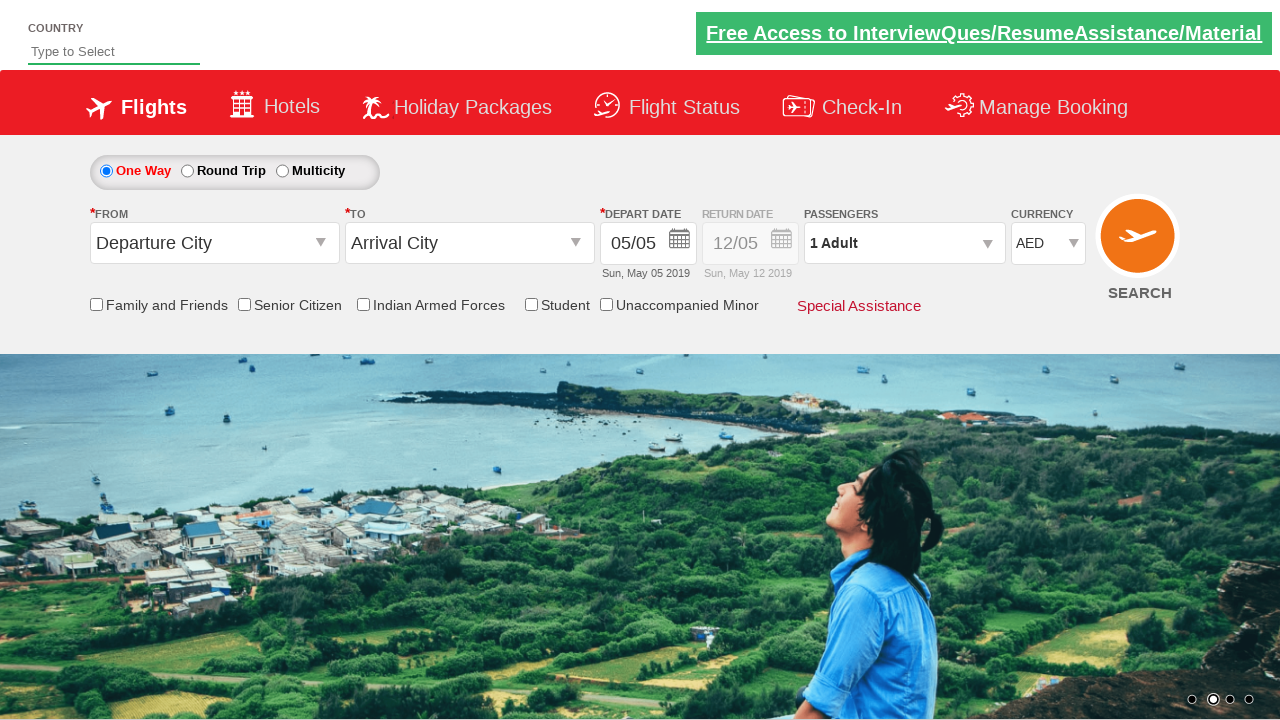

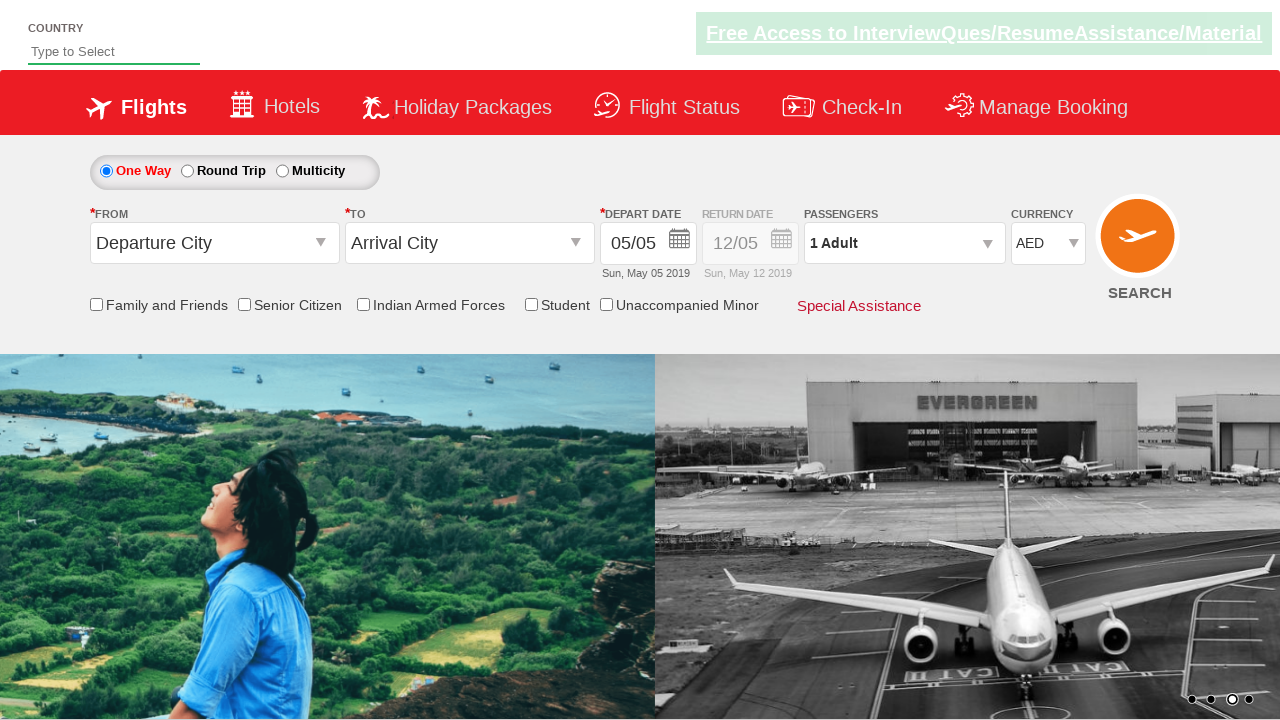